Navigates to The Smart Move website and performs horizontal scrolling

Starting URL: https://www.thesmartmove.se/international/?ref=onepagelove

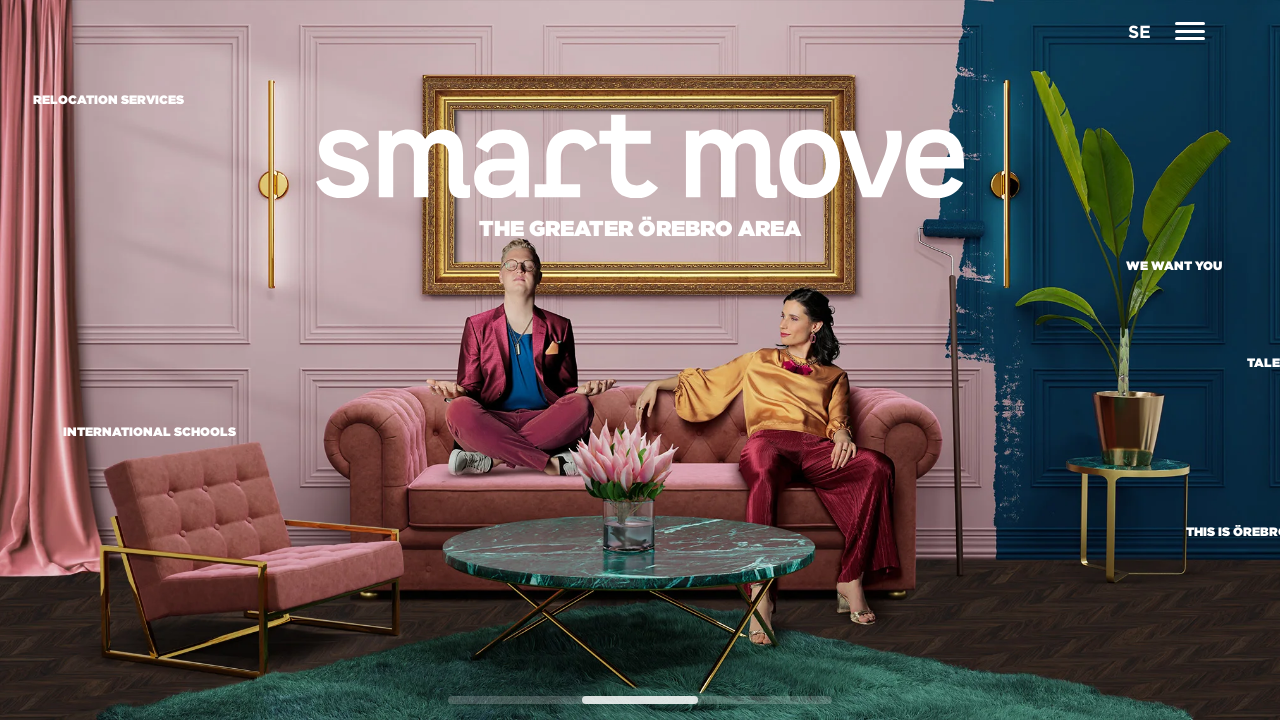

Waited 2 seconds for The Smart Move website to load
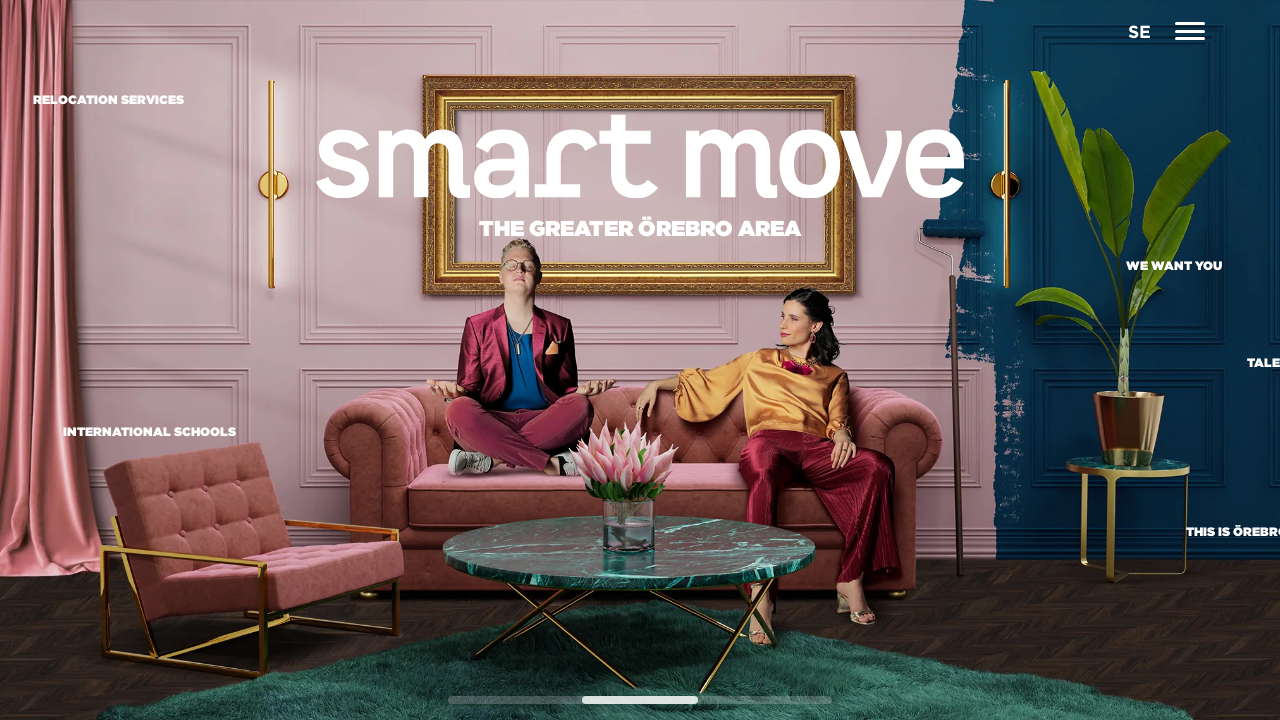

Performed horizontal scroll of 1000 pixels to the right
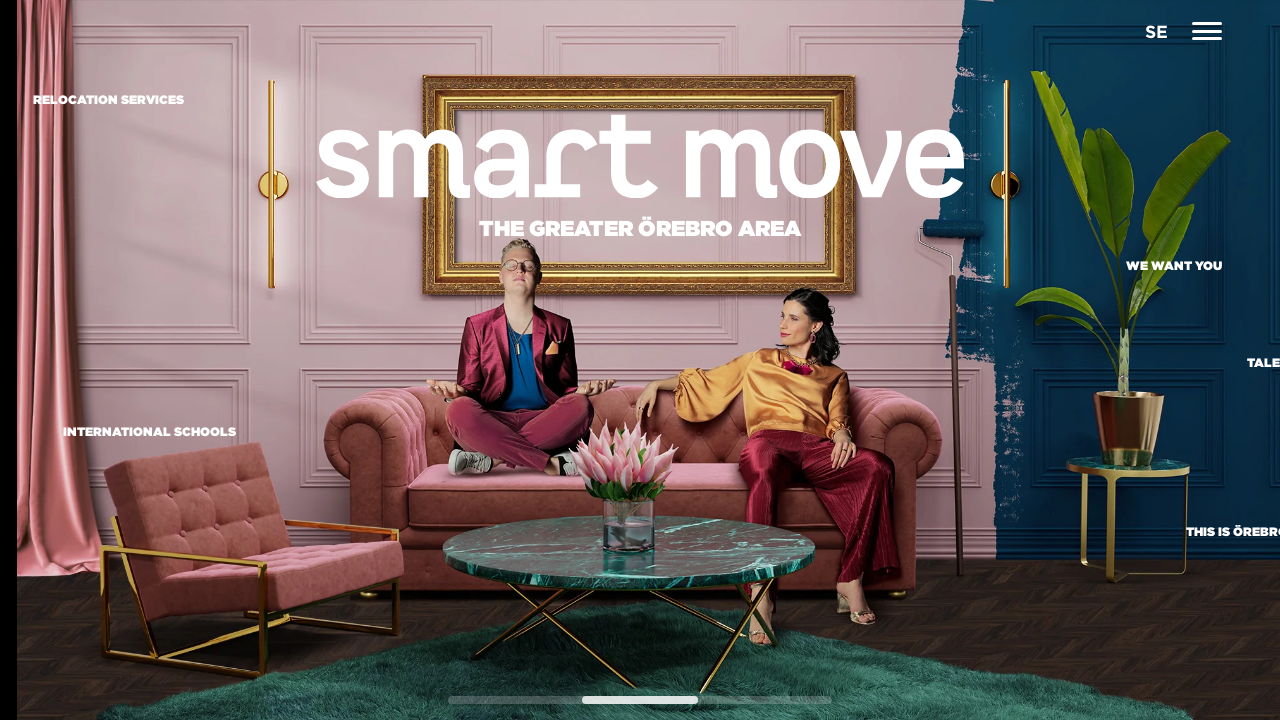

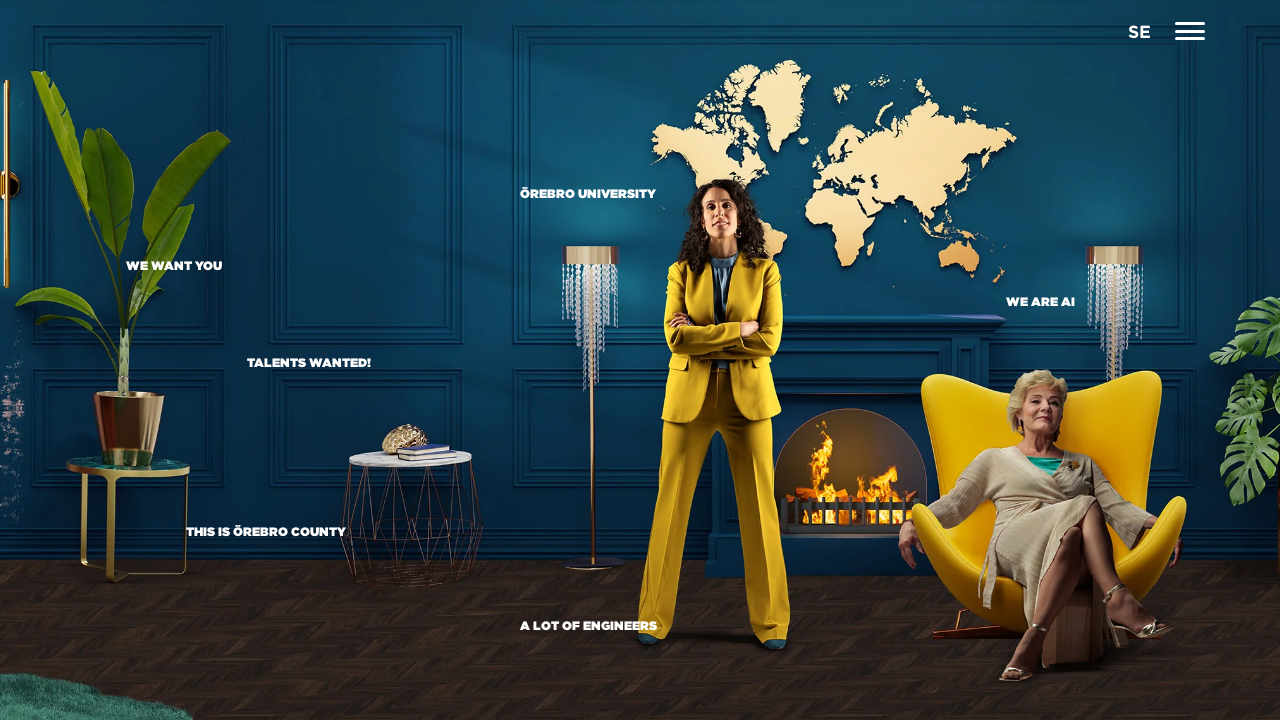